Navigates to the OrangeHRM demo site and verifies the page loads successfully by checking the page title is present

Starting URL: https://opensource-demo.orangehrmlive.com/

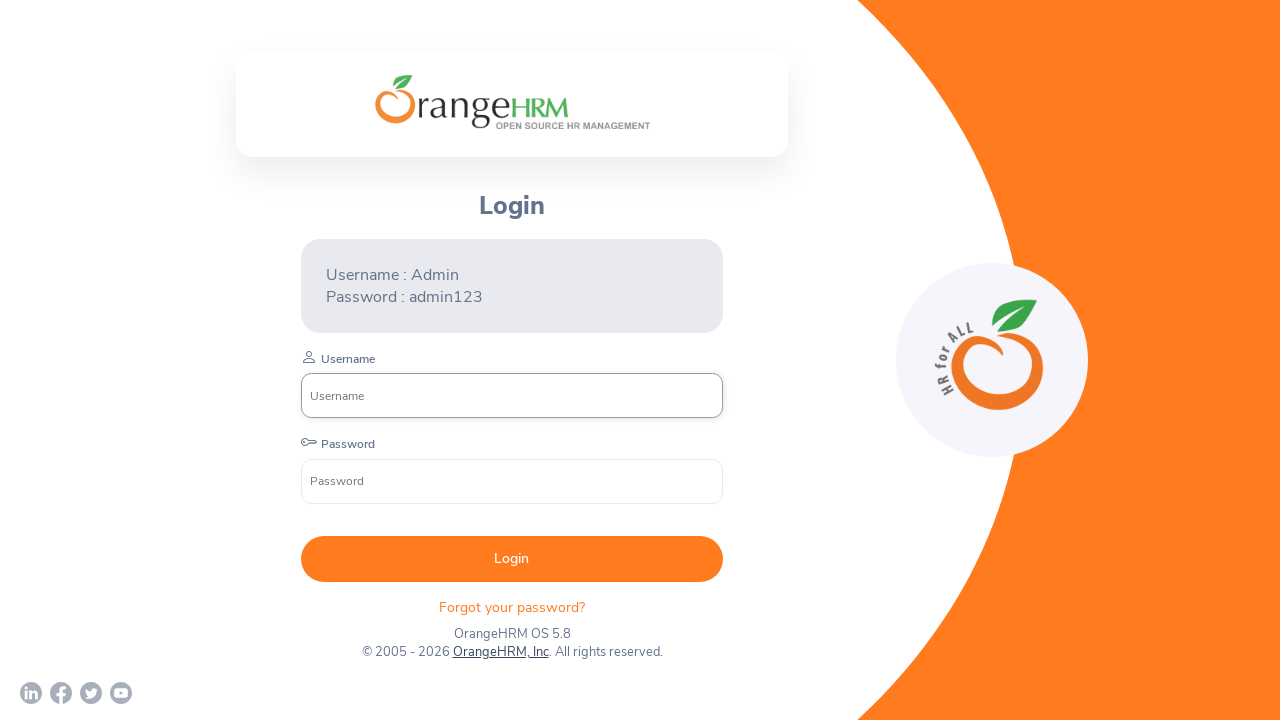

Waited for login form to load on OrangeHRM demo site
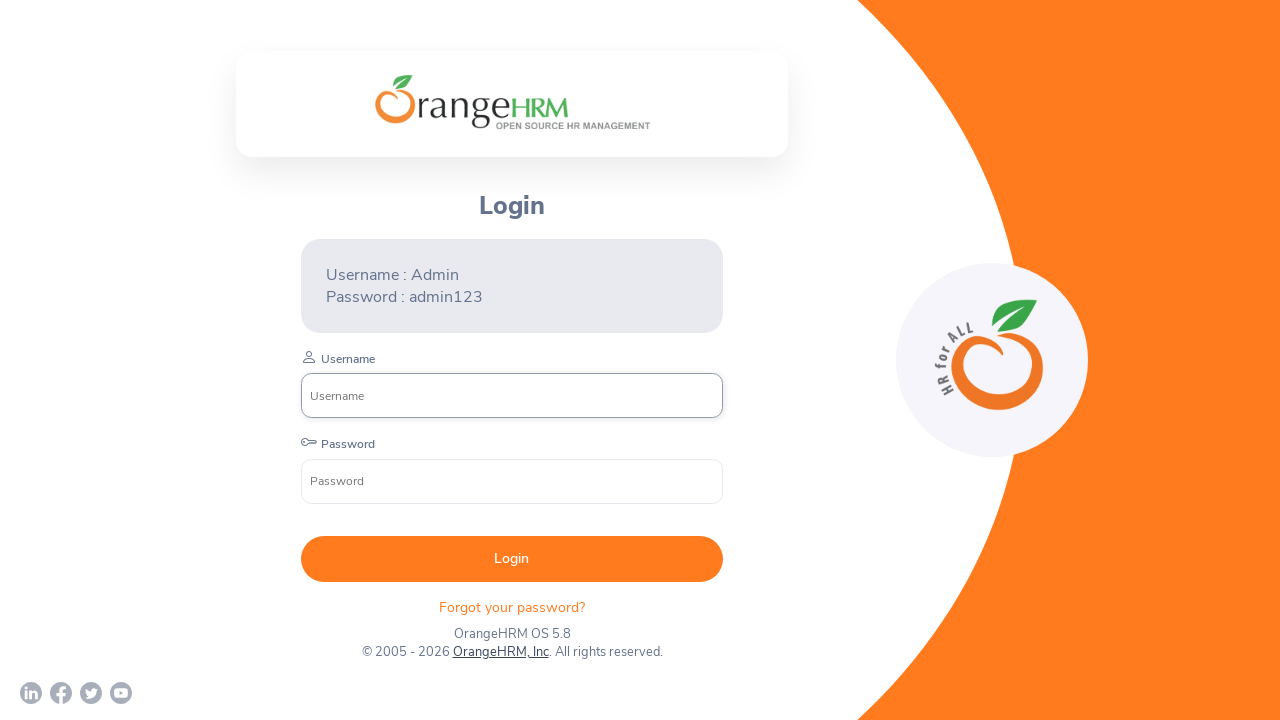

Retrieved page title
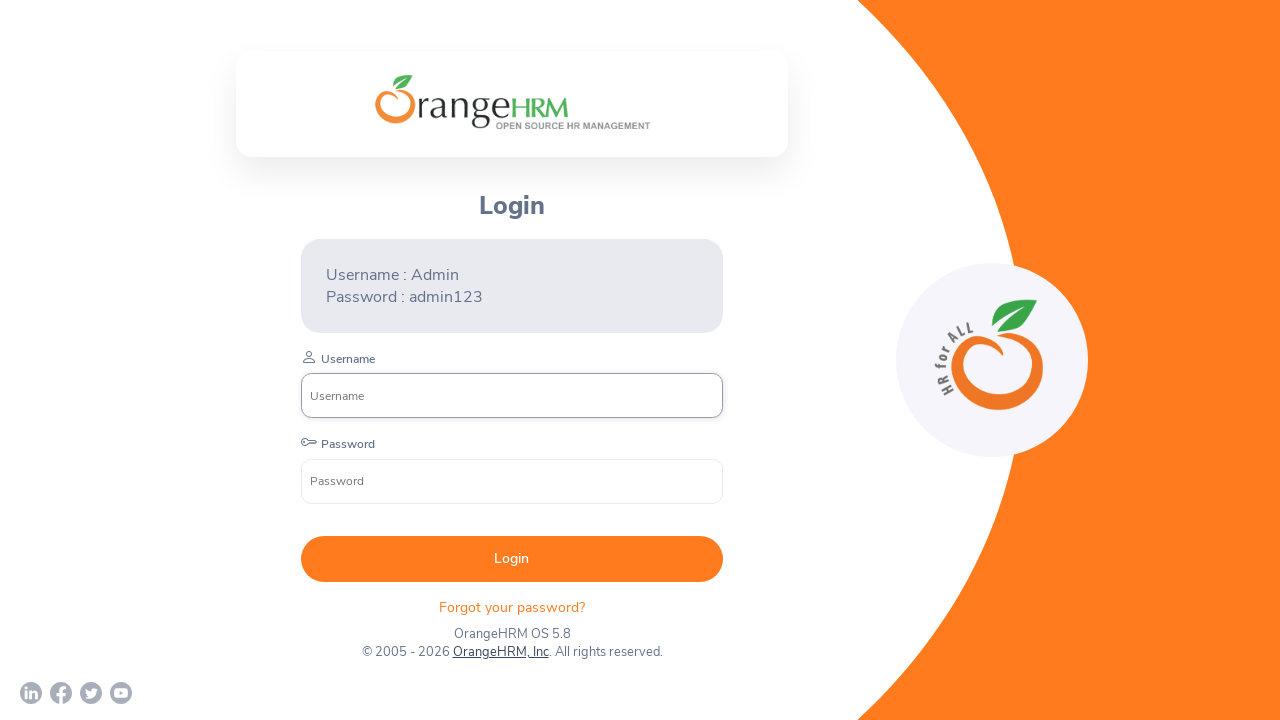

Verified page title is present and not empty
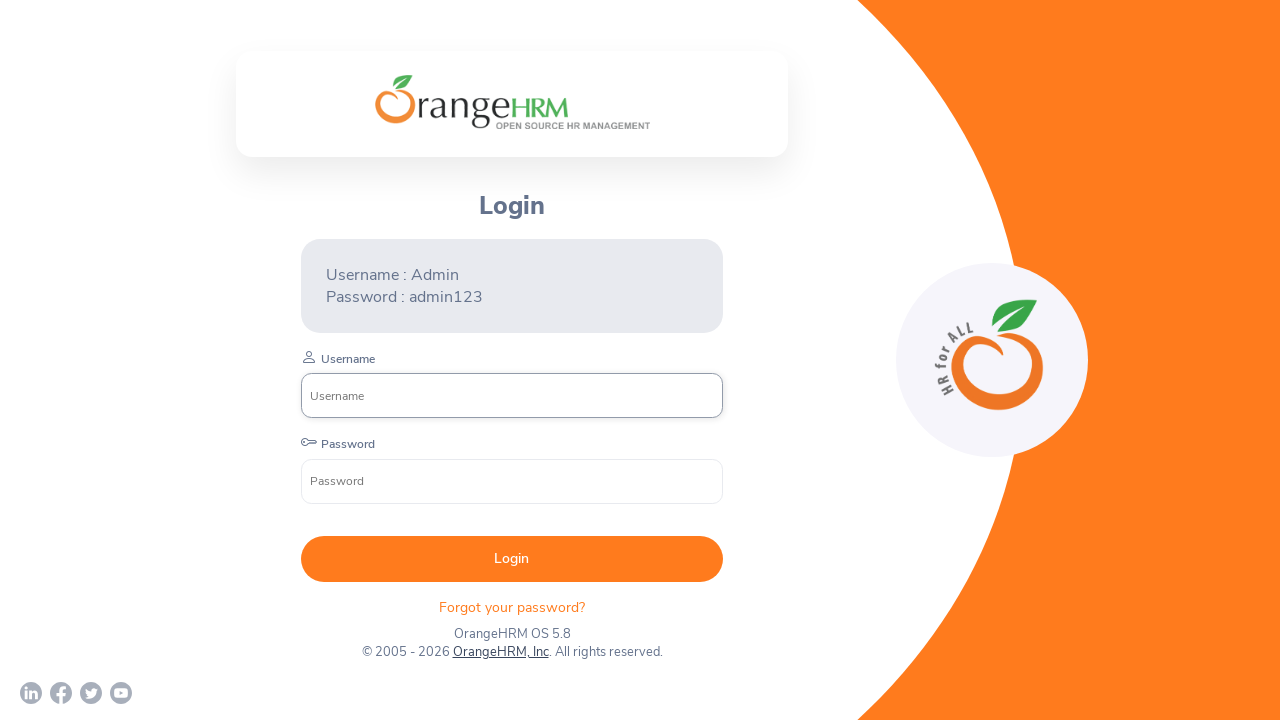

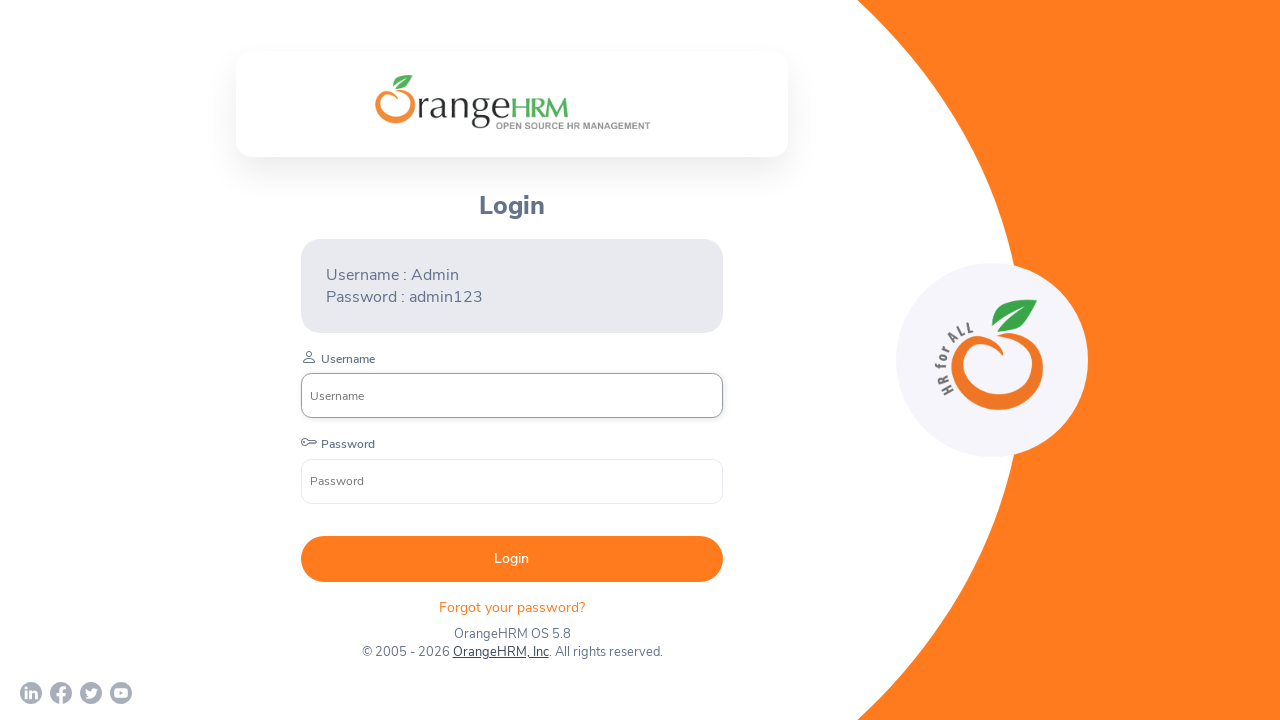